Navigates to QACart website and sets the browser window to fullscreen mode to verify the page loads correctly.

Starting URL: https://qacart.com/

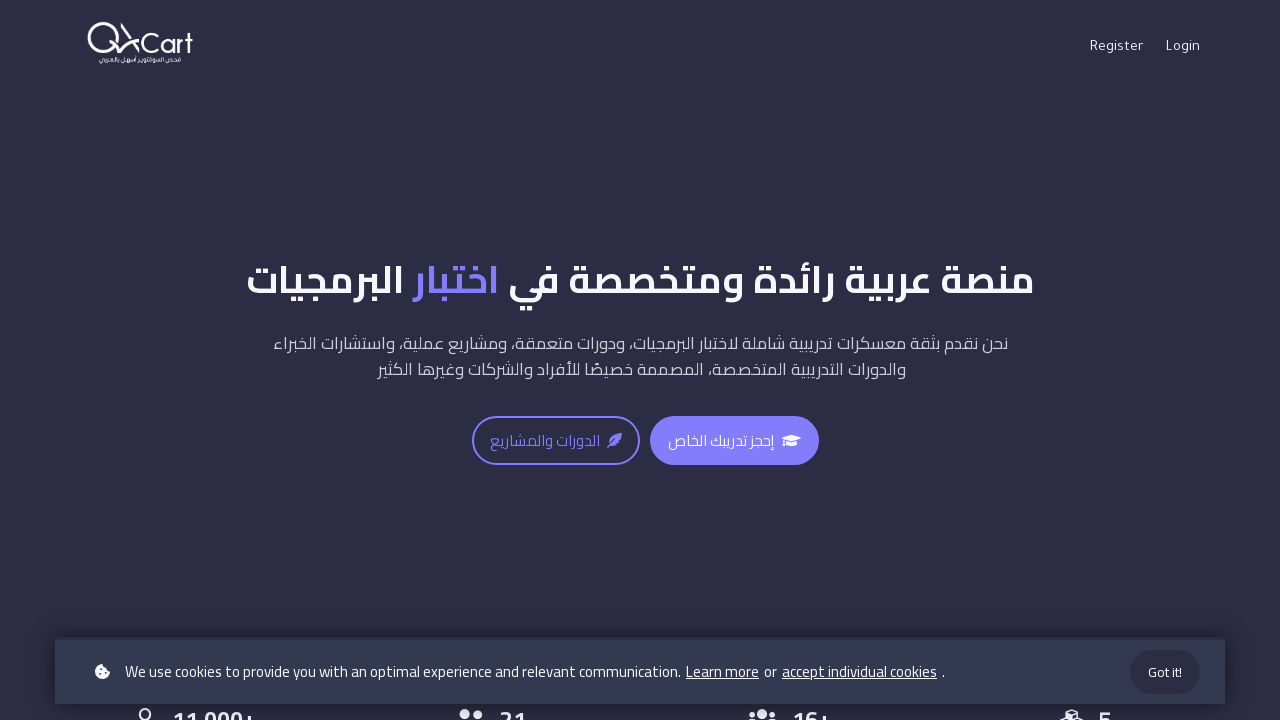

Set browser viewport to 1920x1080 fullscreen mode
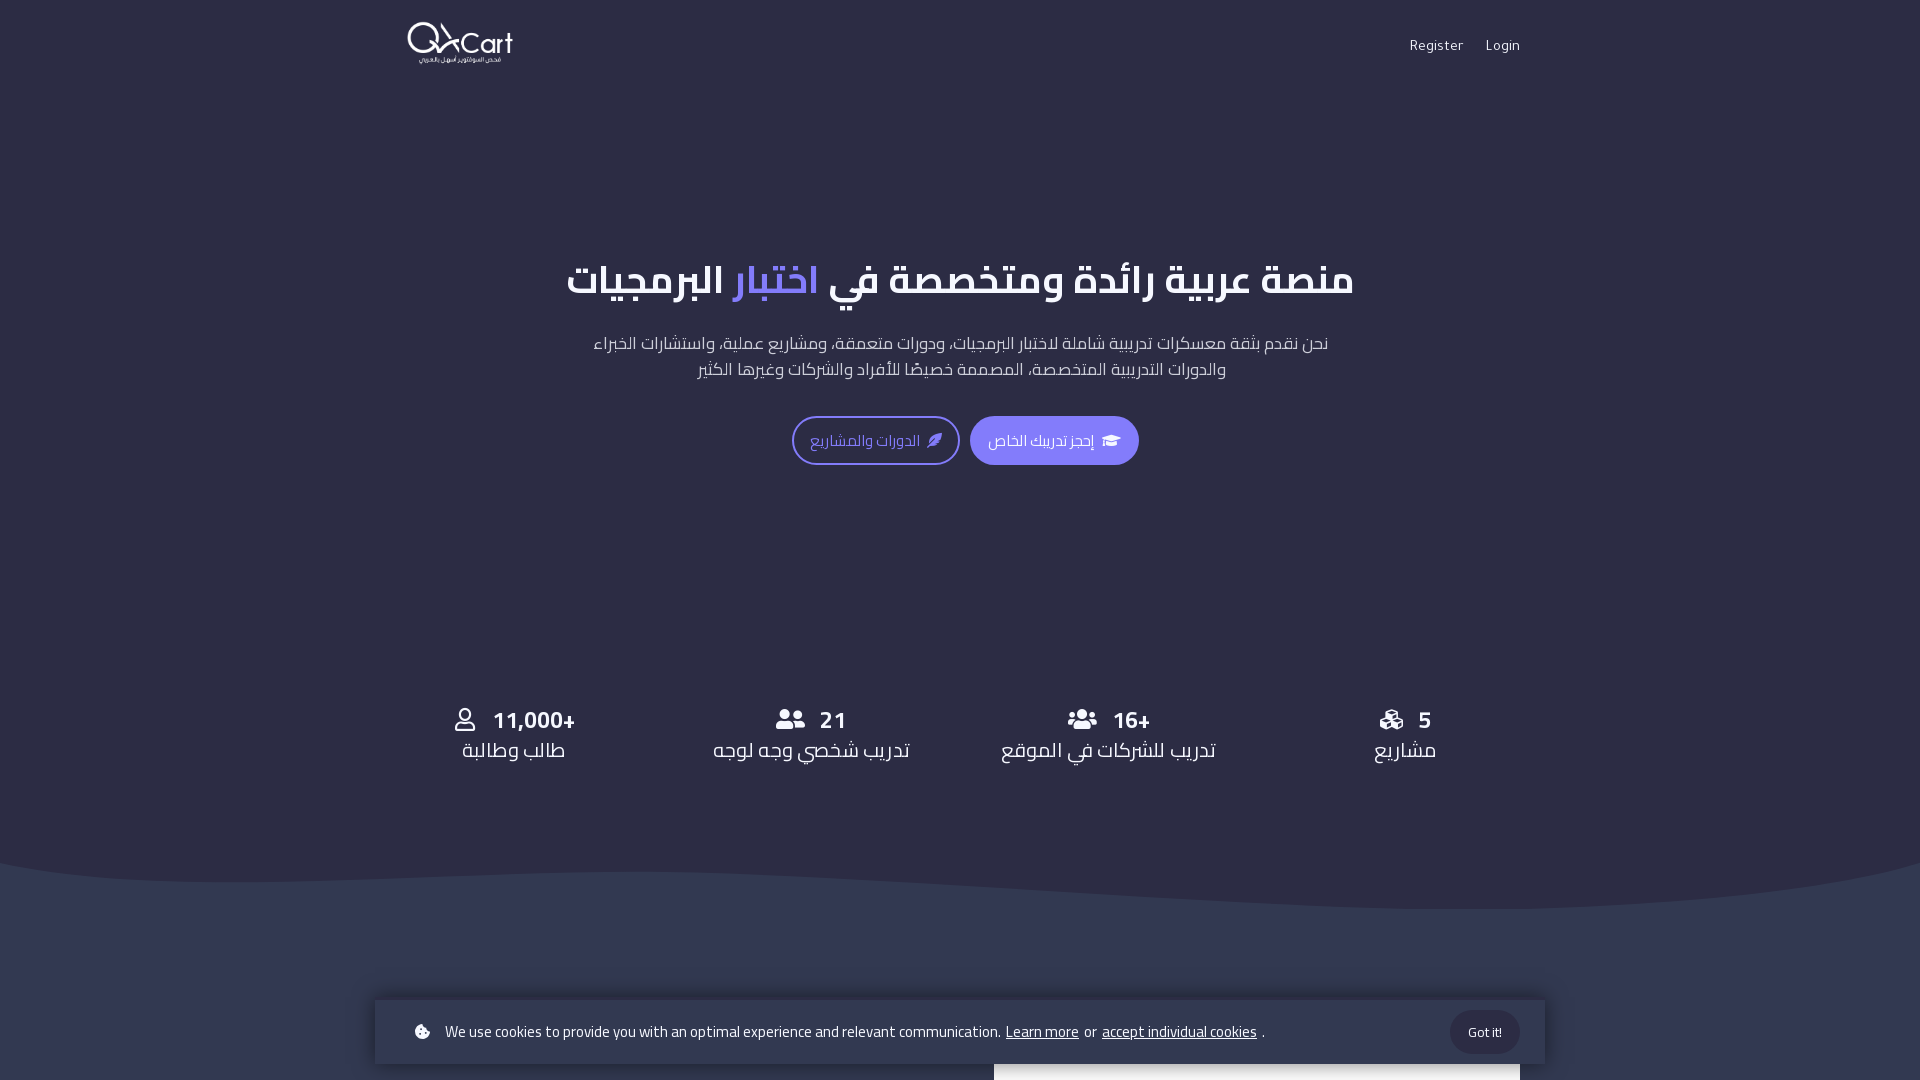

QACart website page loaded and DOM content ready
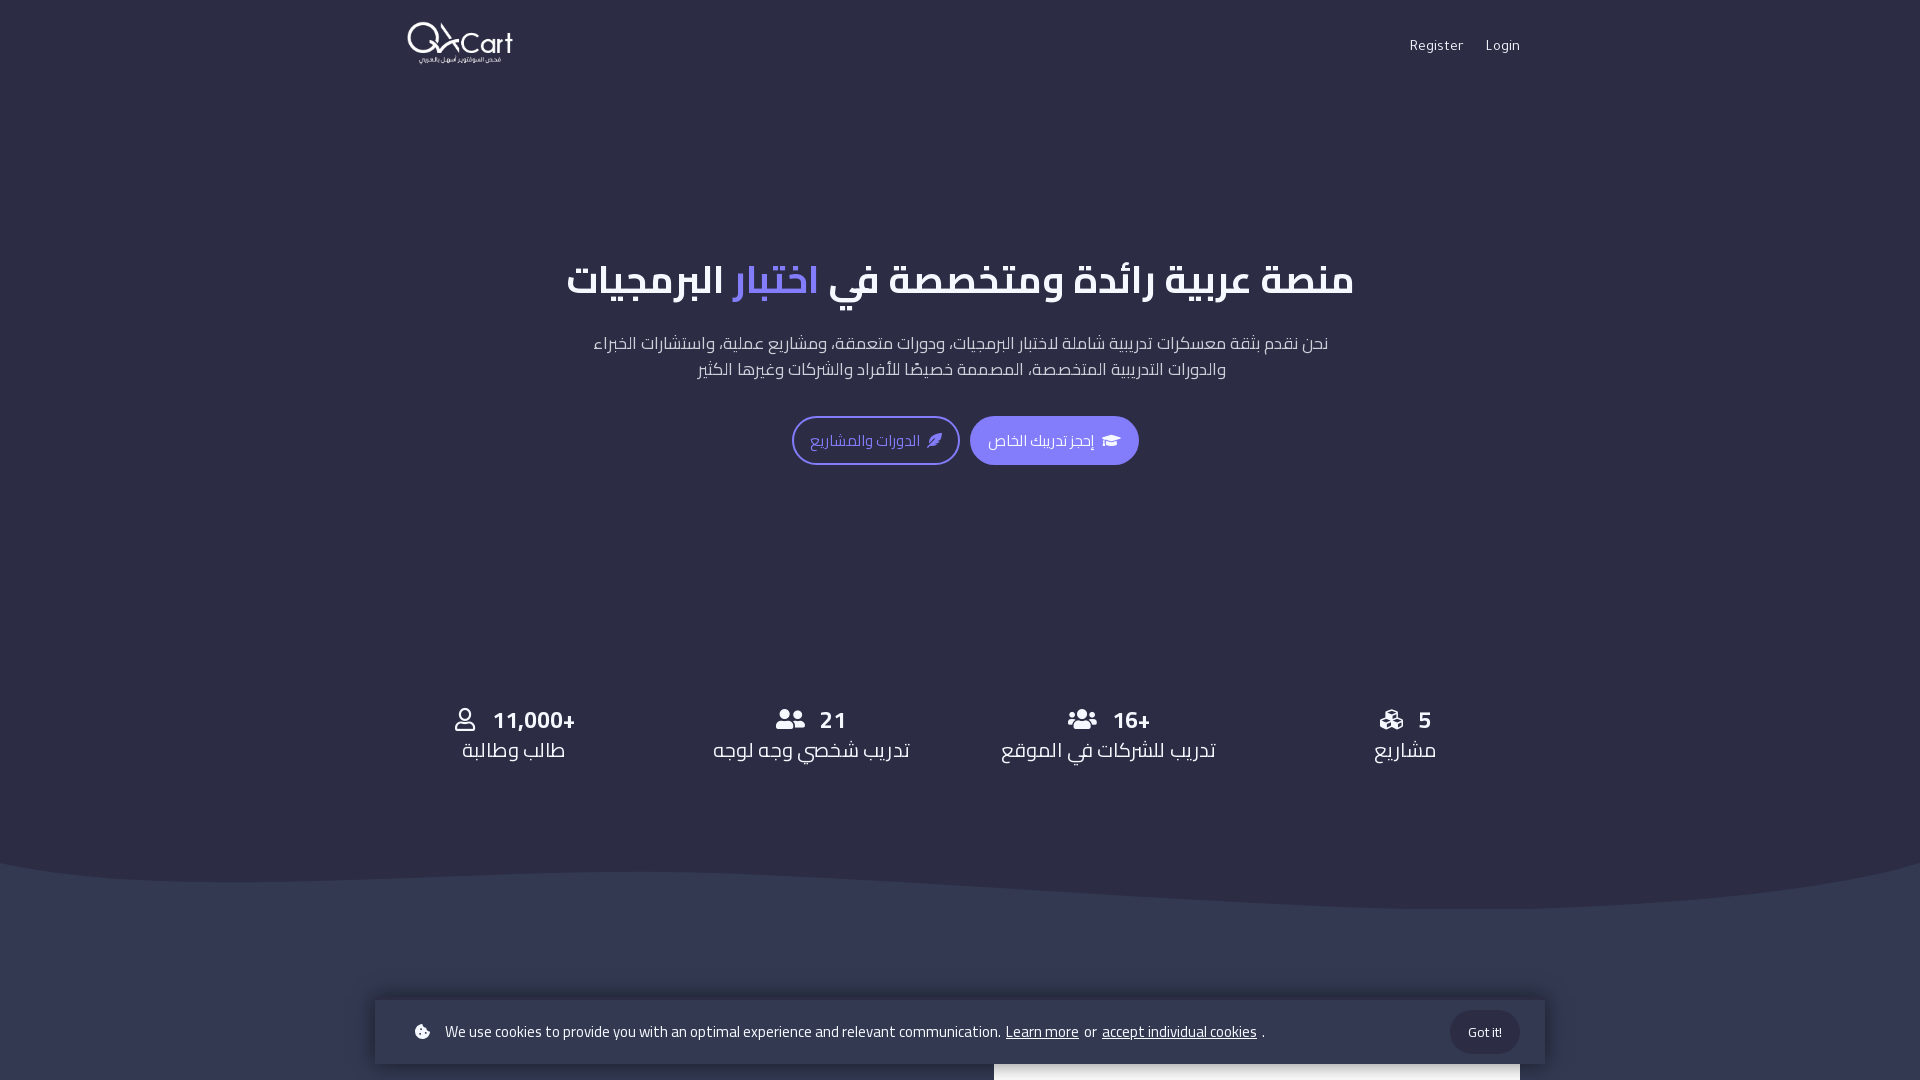

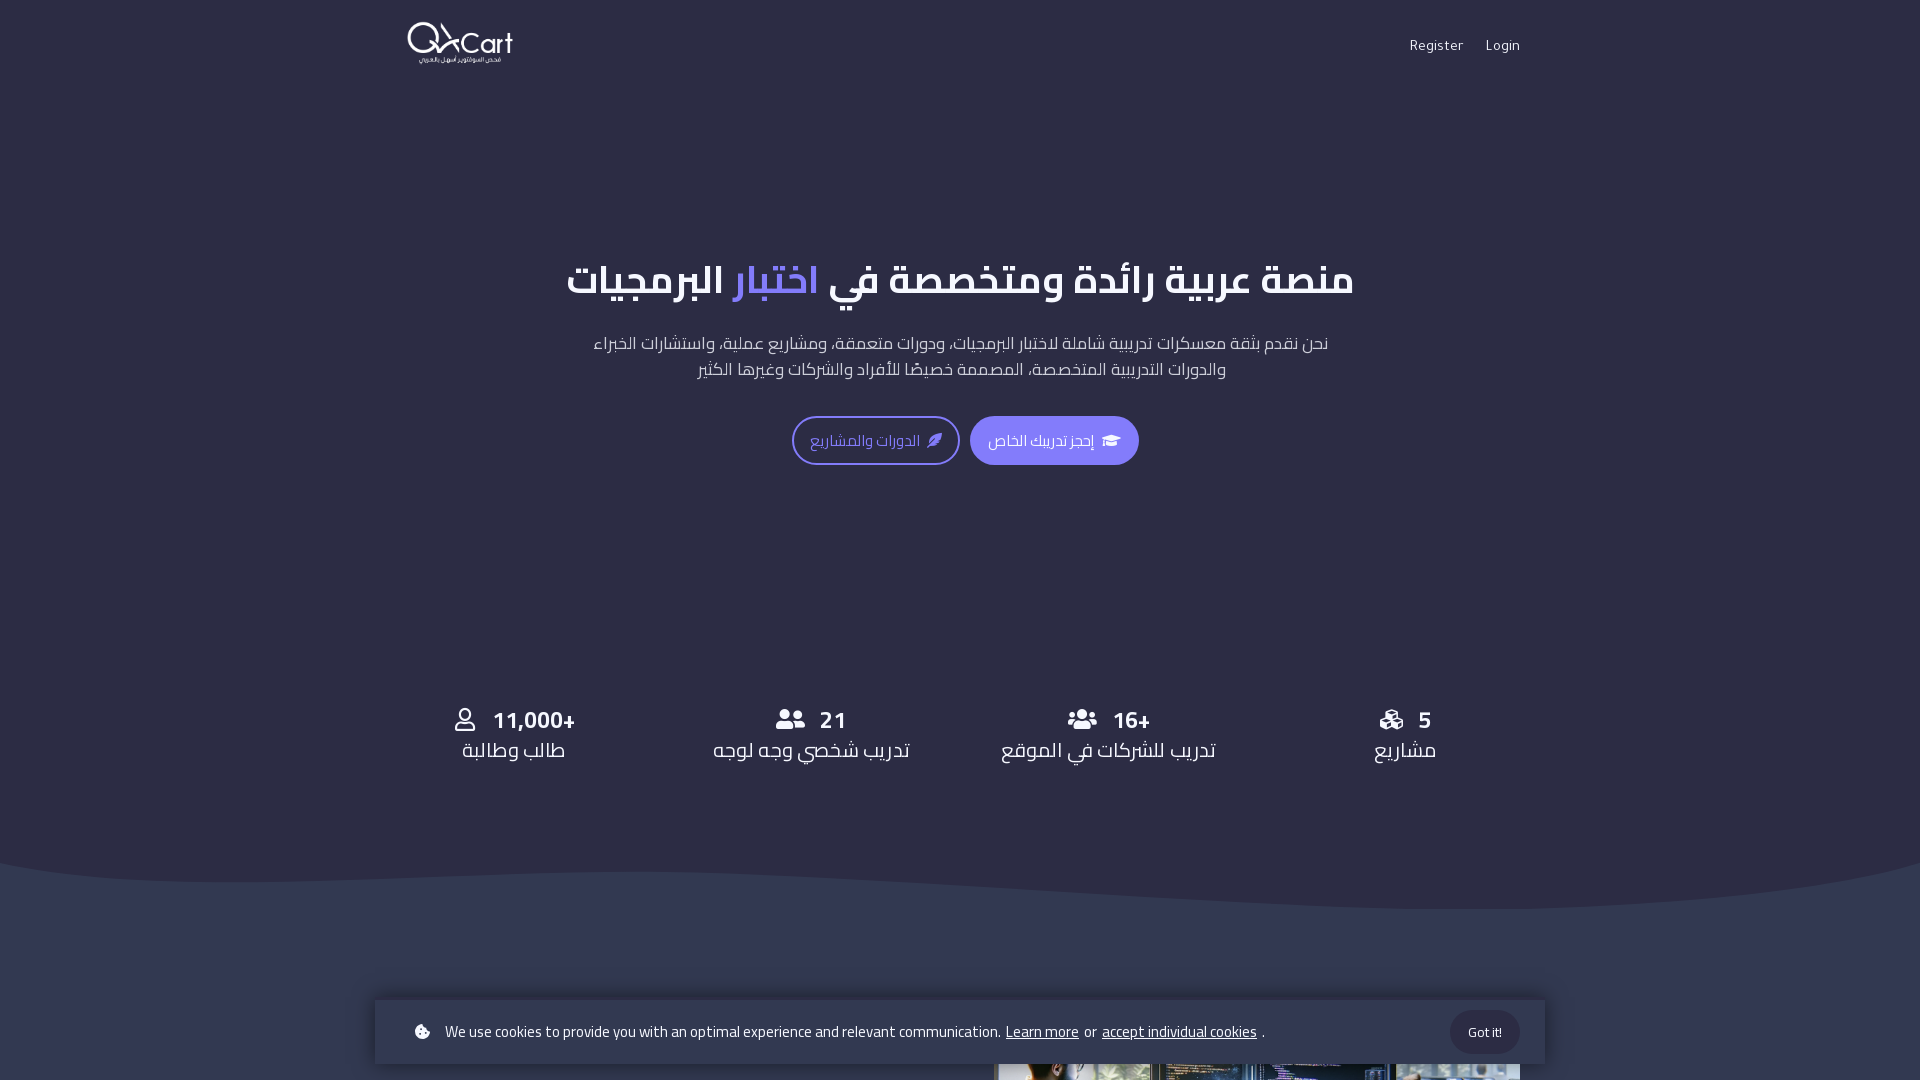